Tests tooltip functionality on jQuery UI demo page by switching to an iframe and verifying the tooltip title attribute on an age input field.

Starting URL: https://jqueryui.com/tooltip/

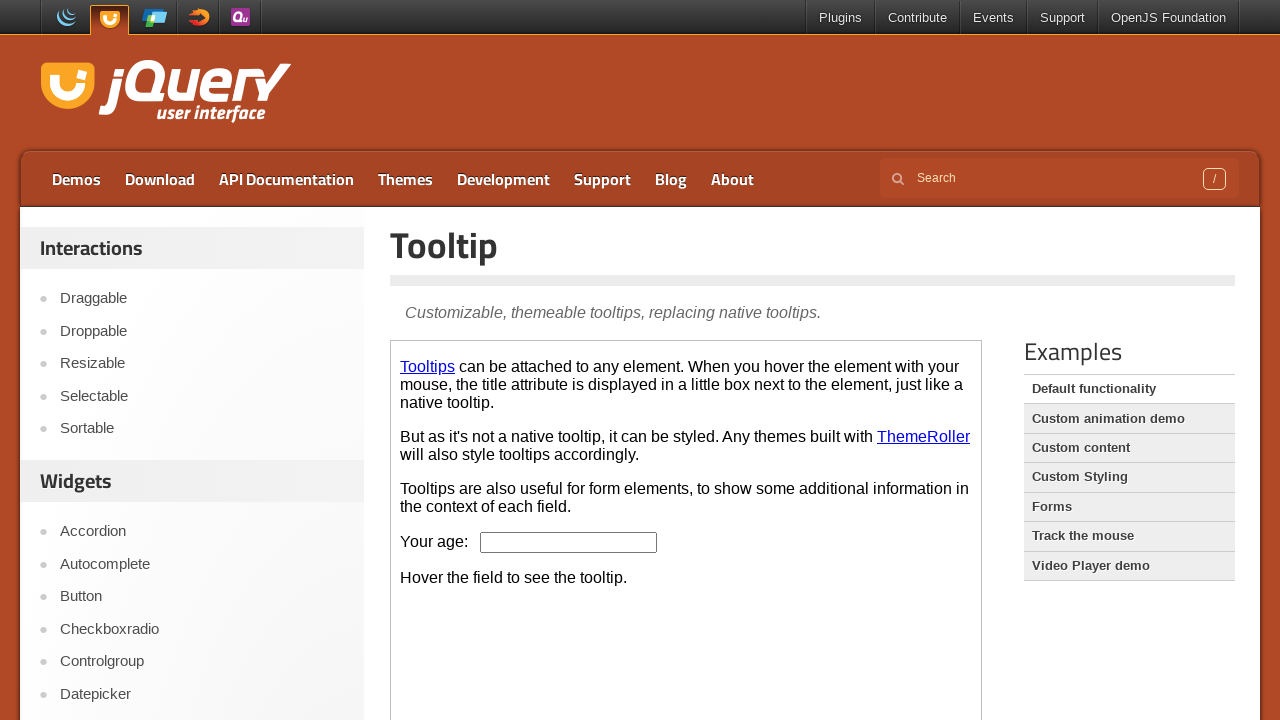

Demo iframe loaded
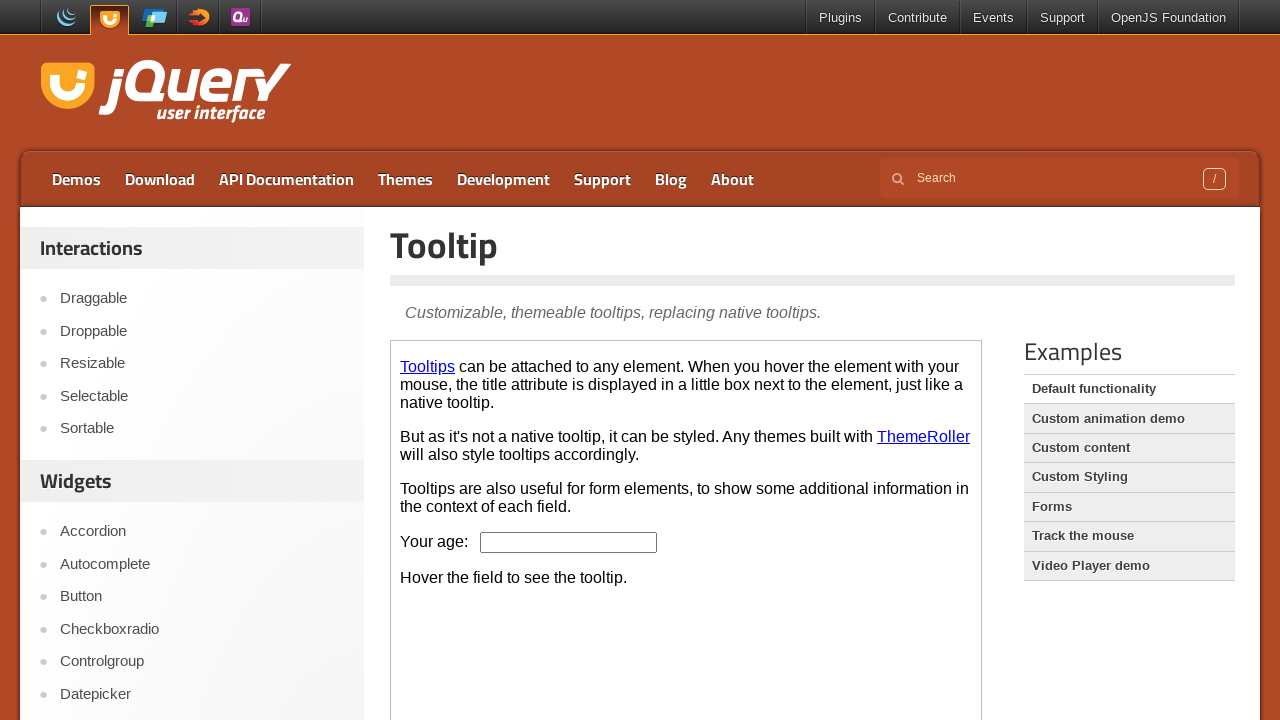

Located demo iframe frame
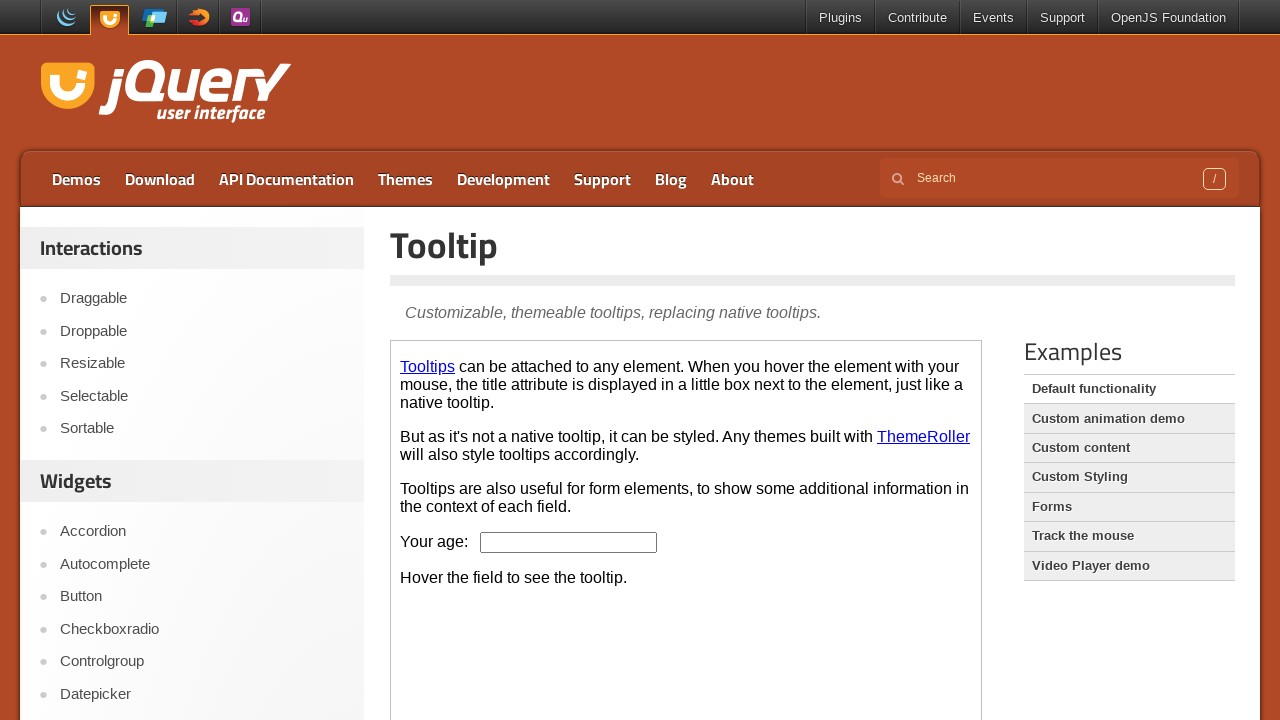

Age input field is visible
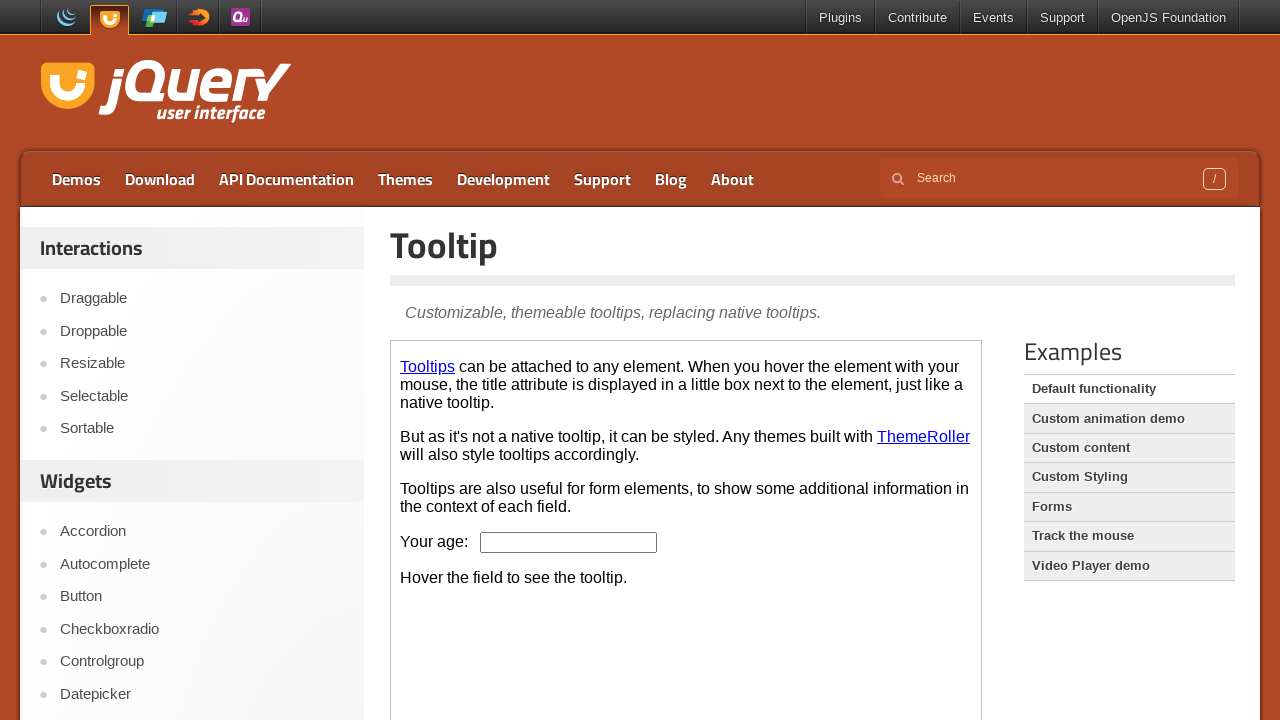

Hovered over age input field to trigger tooltip at (569, 542) on .demo-frame >> internal:control=enter-frame >> input#age
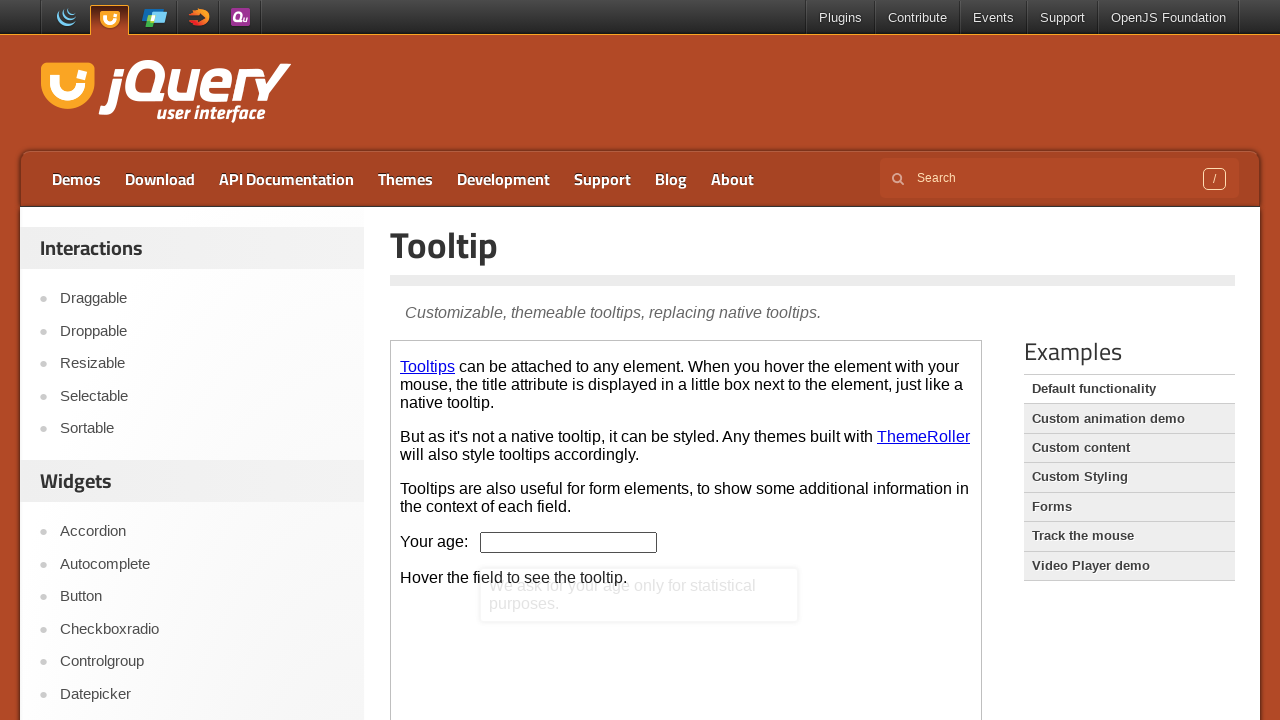

Retrieved tooltip title attribute: ''
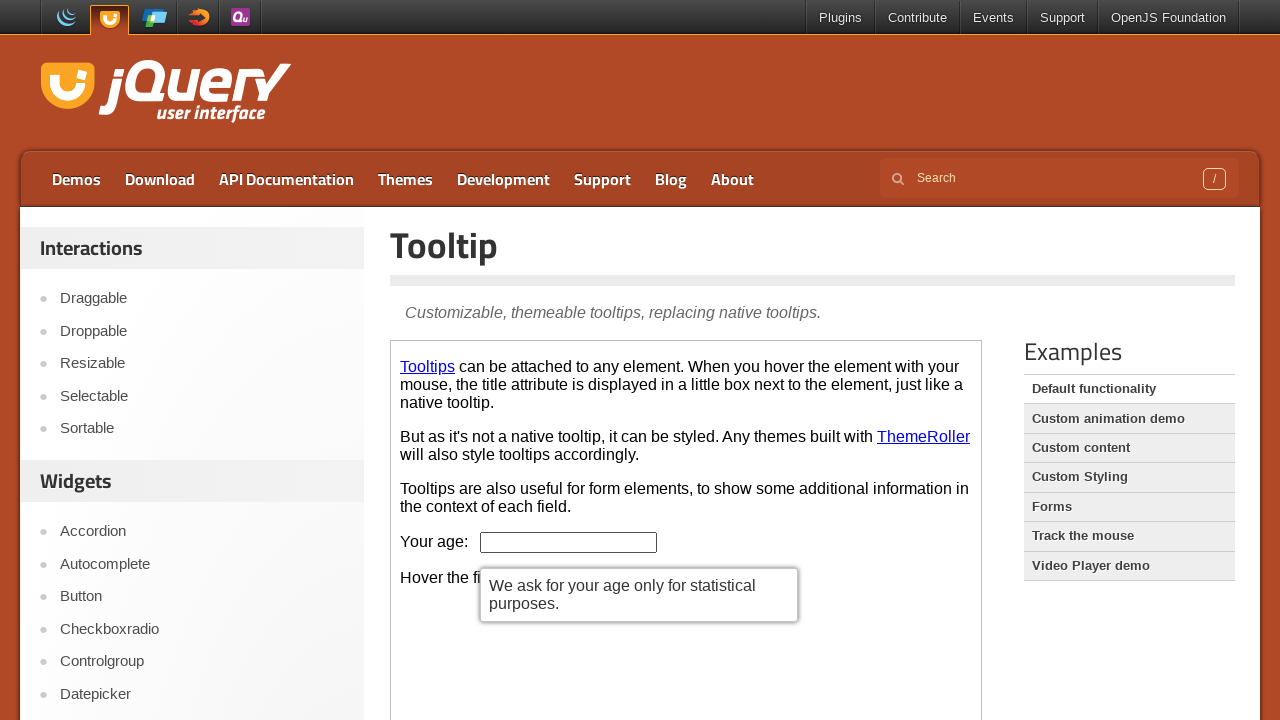

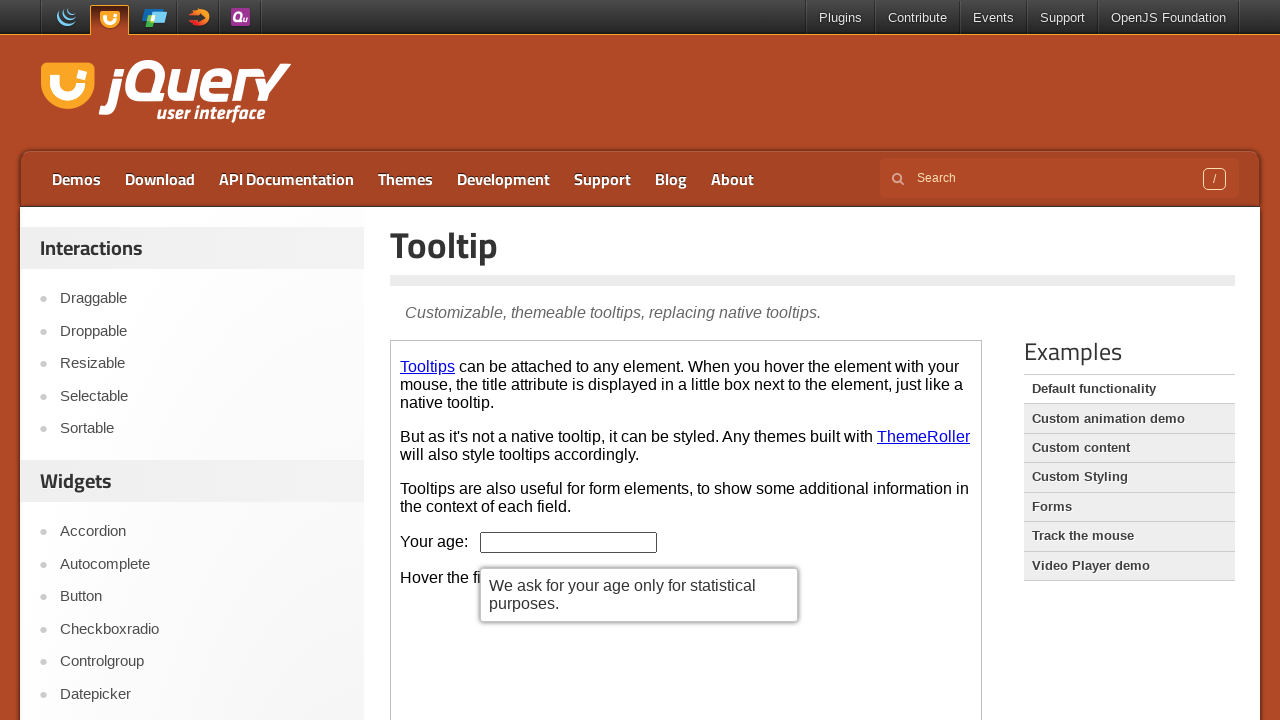